Navigates to a blog page, clicks a link, and waits for the page title to contain specific text

Starting URL: http://only-testing-blog.blogspot.in/2013/11/new-test.html

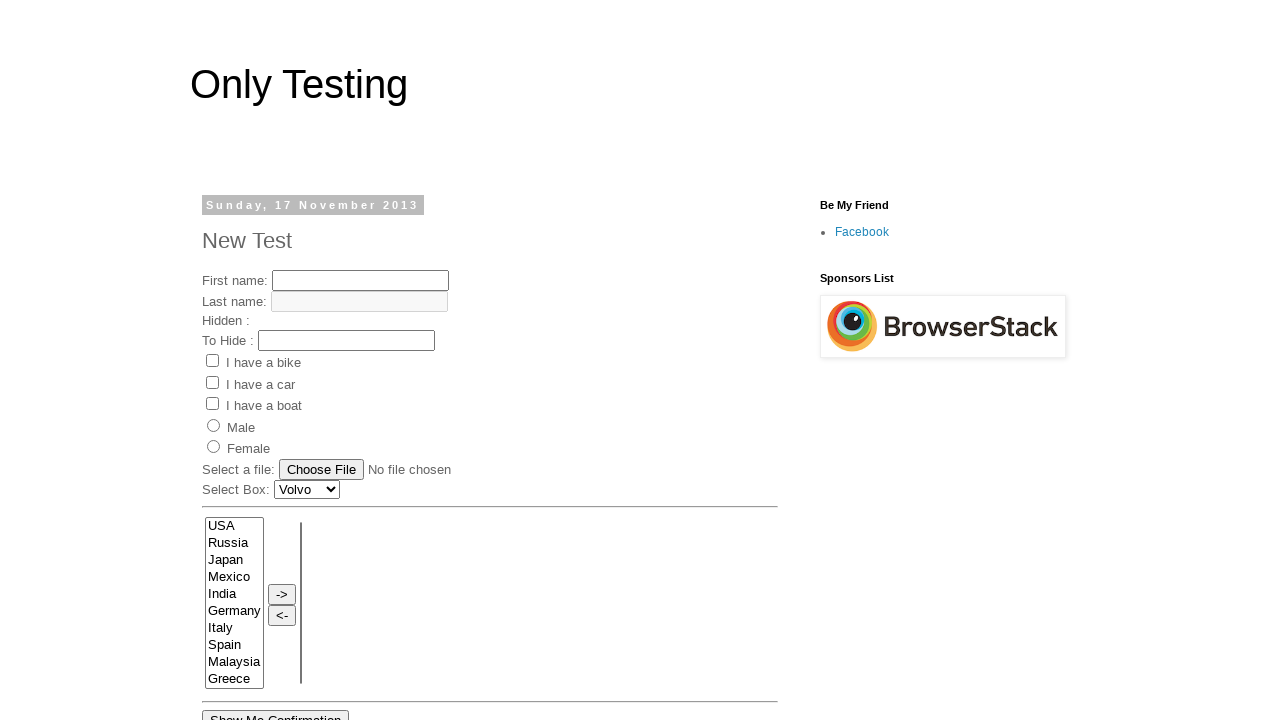

Navigated to blog page
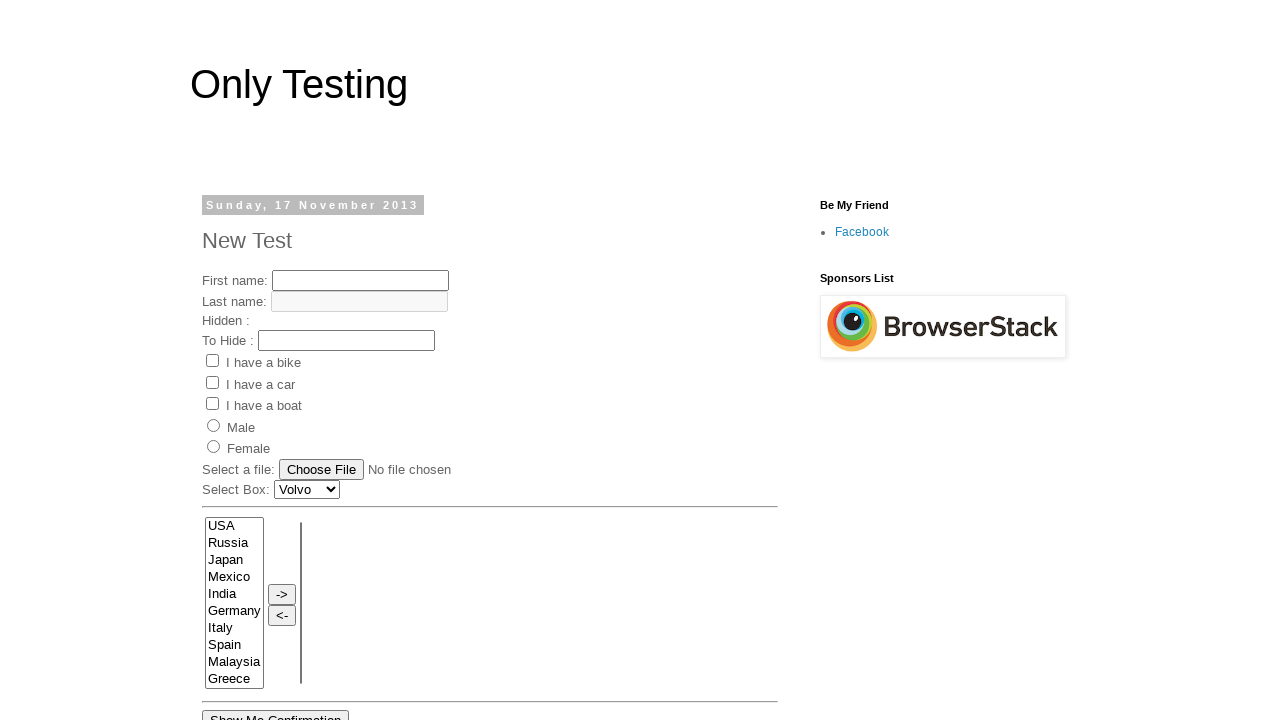

Clicked 'Click Here' link at (232, 393) on xpath=//a[contains(text(),'Click Here')]
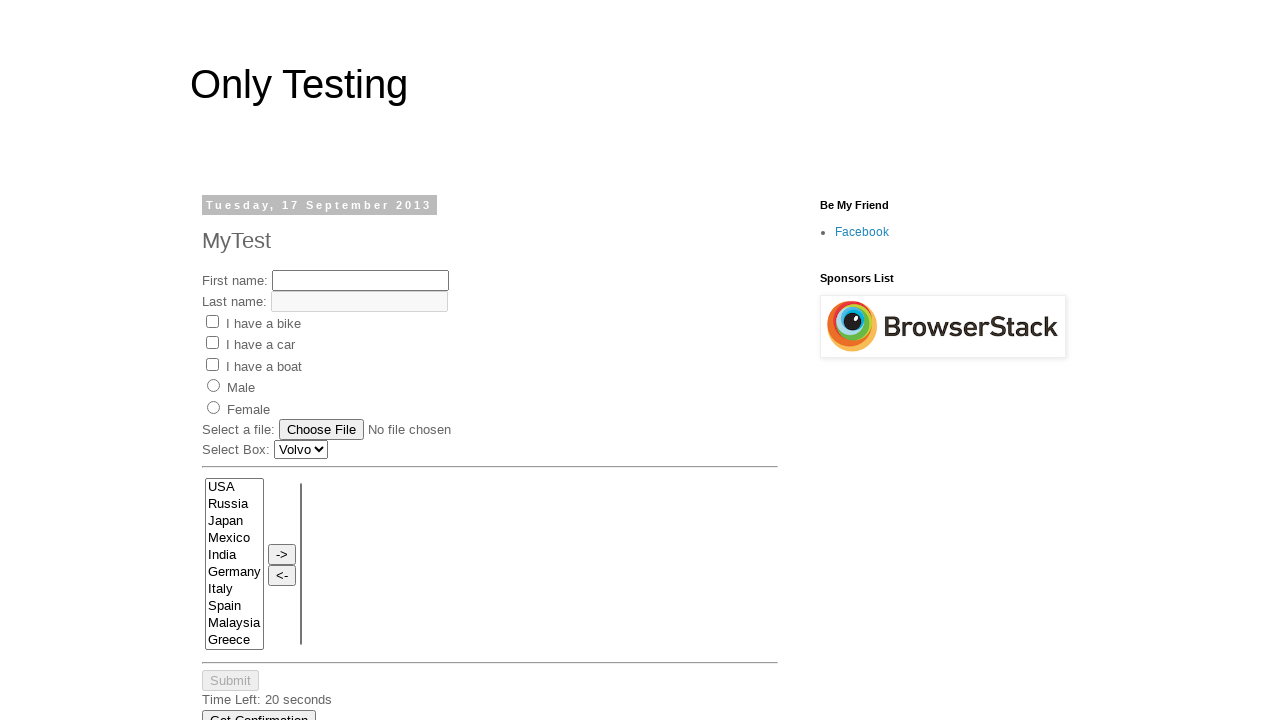

Page title now contains ': MyTest'
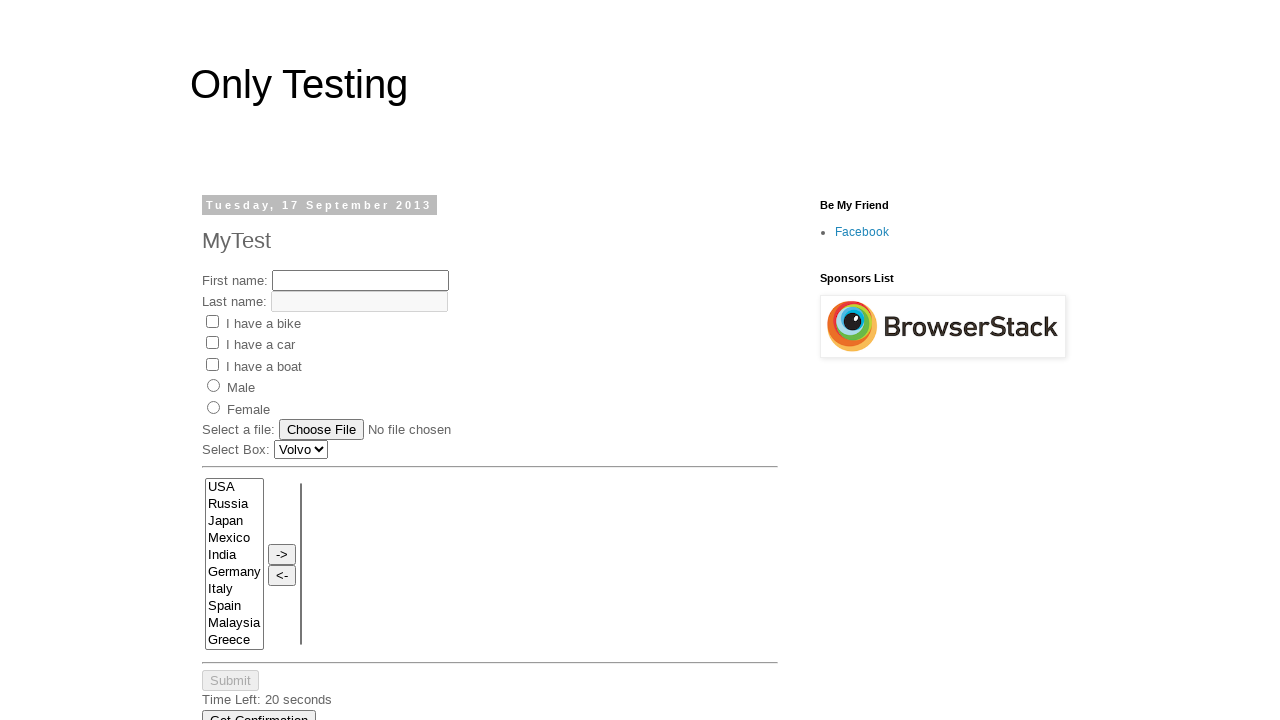

Retrieved page title: Only Testing: MyTest
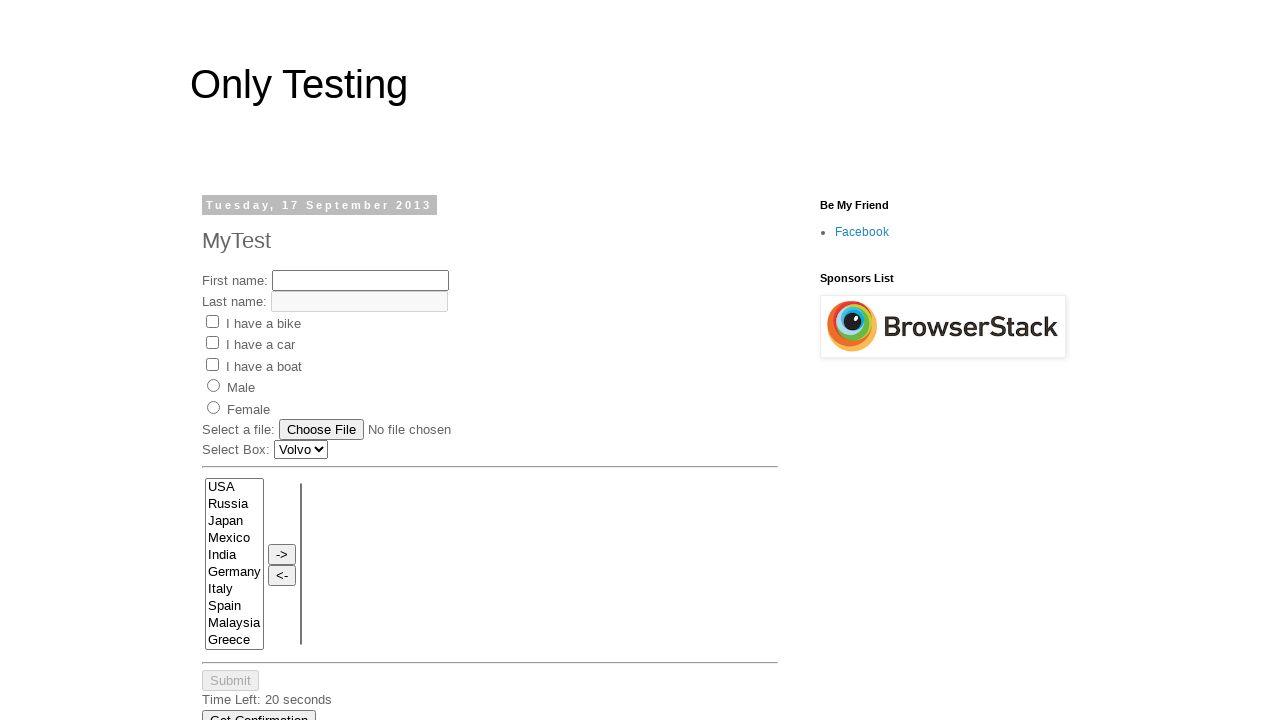

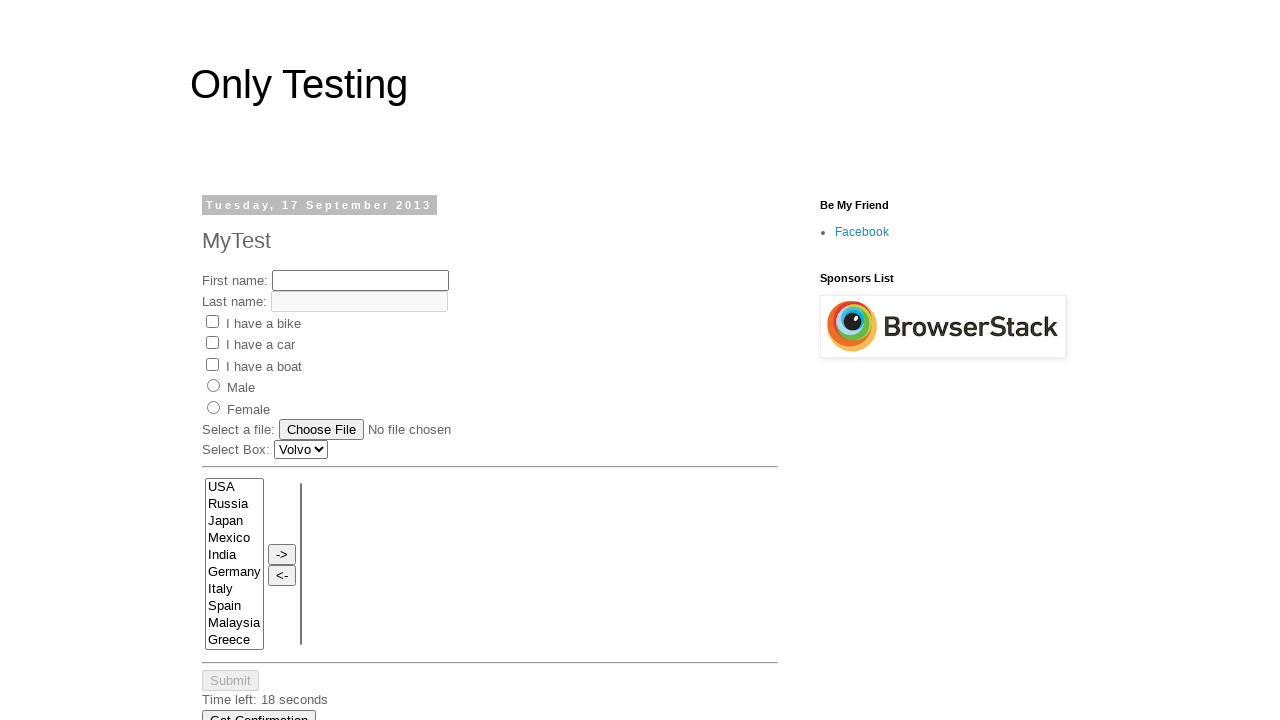